Tests the search functionality on Rimi Estonian grocery store by entering a milk product search query and submitting the search

Starting URL: https://www.rimi.ee/epood/ee/

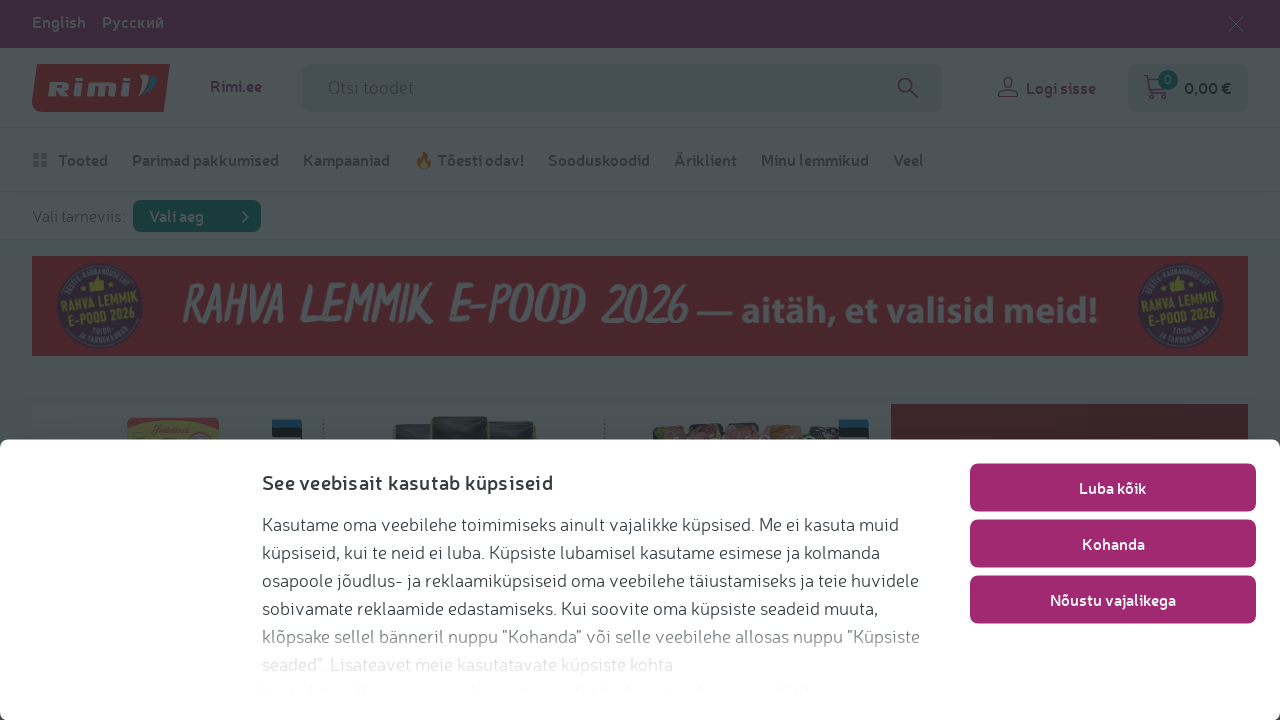

Filled search input with milk product query 'Täispiim 3,8-4,2%' on #search-input
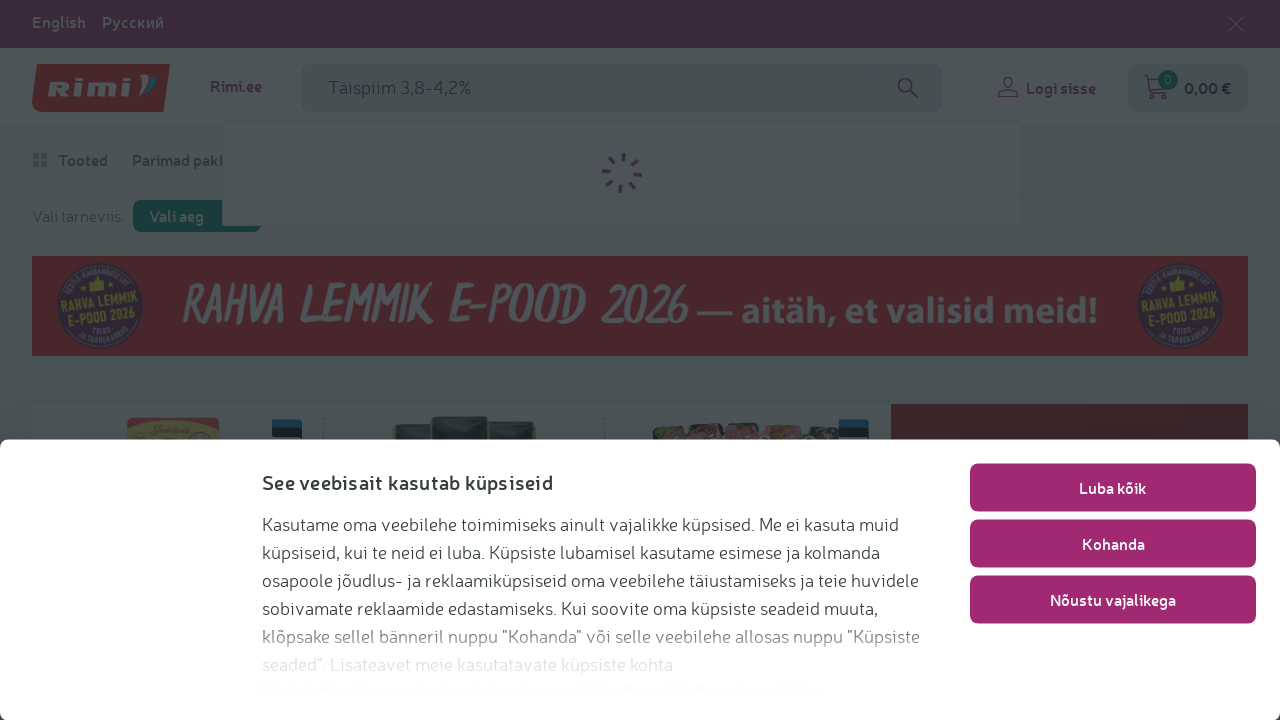

Pressed Enter to submit search query on #search-input
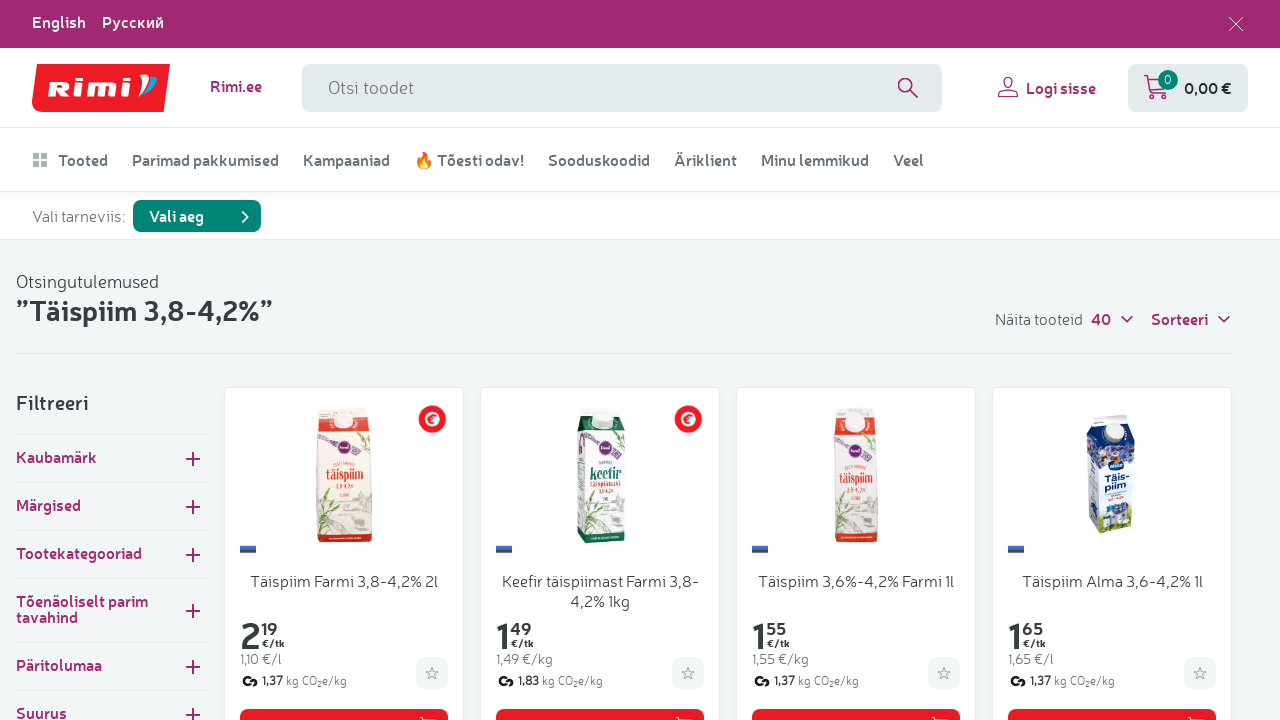

Waited for search results to load (networkidle)
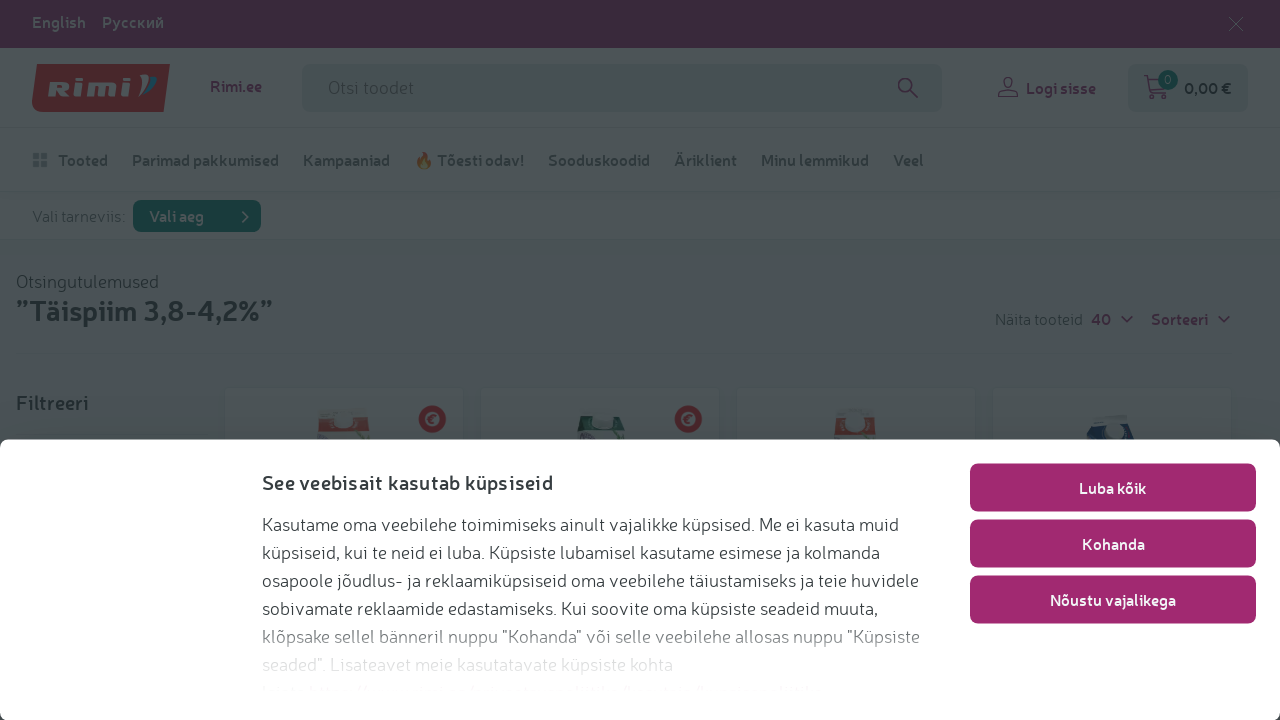

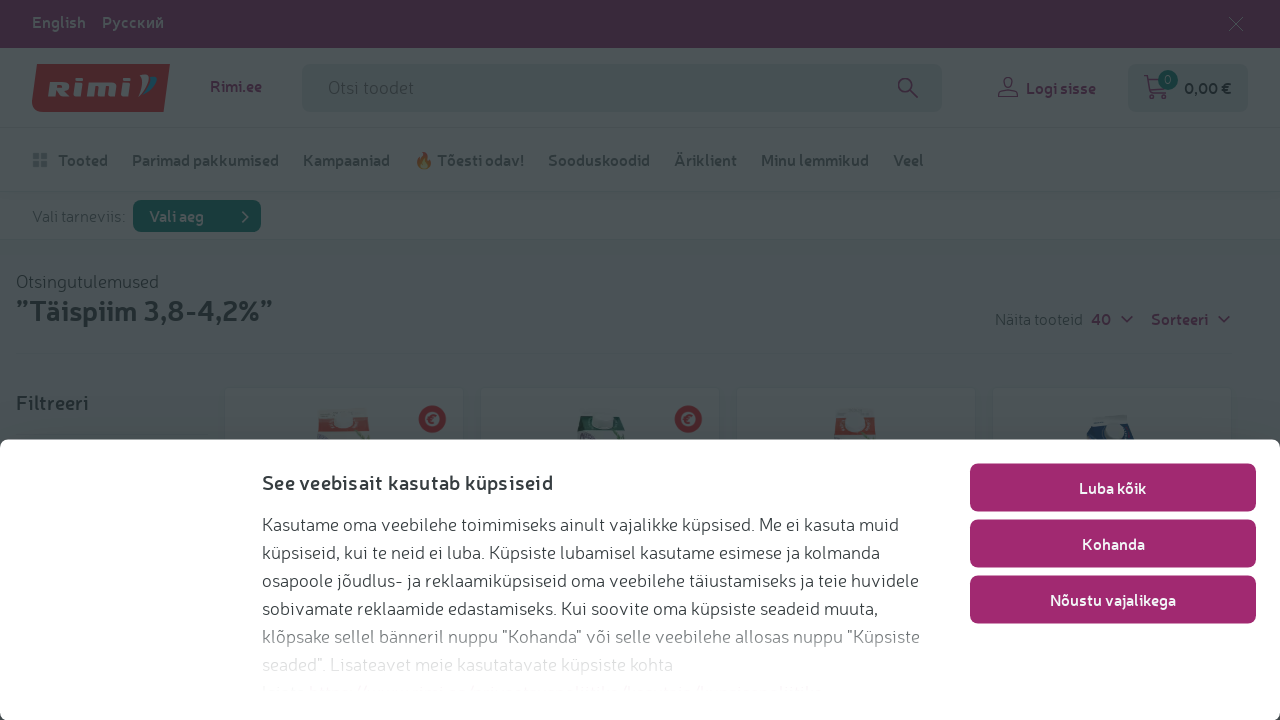